Navigates to Rahul Shetty Academy website, maximizes the window, and verifies the page loads by checking the title and URL.

Starting URL: https://rahulshettyacademy.com/

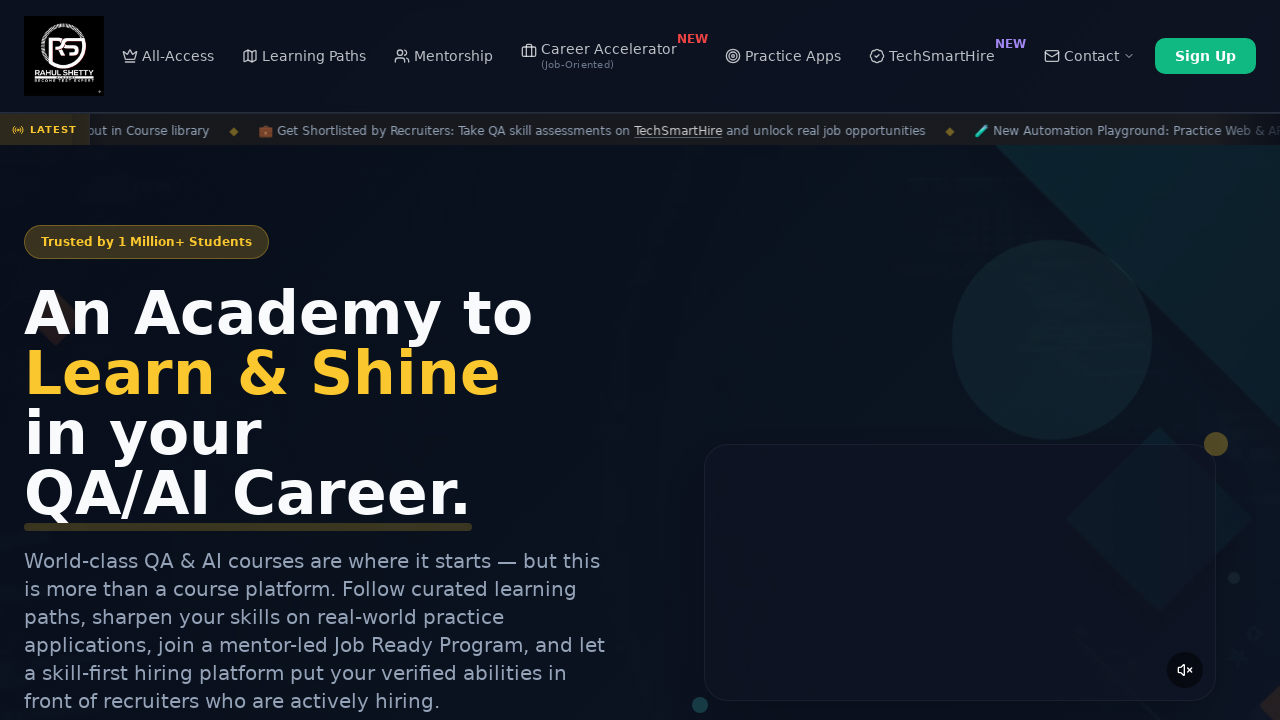

Set viewport size to 1920x1080
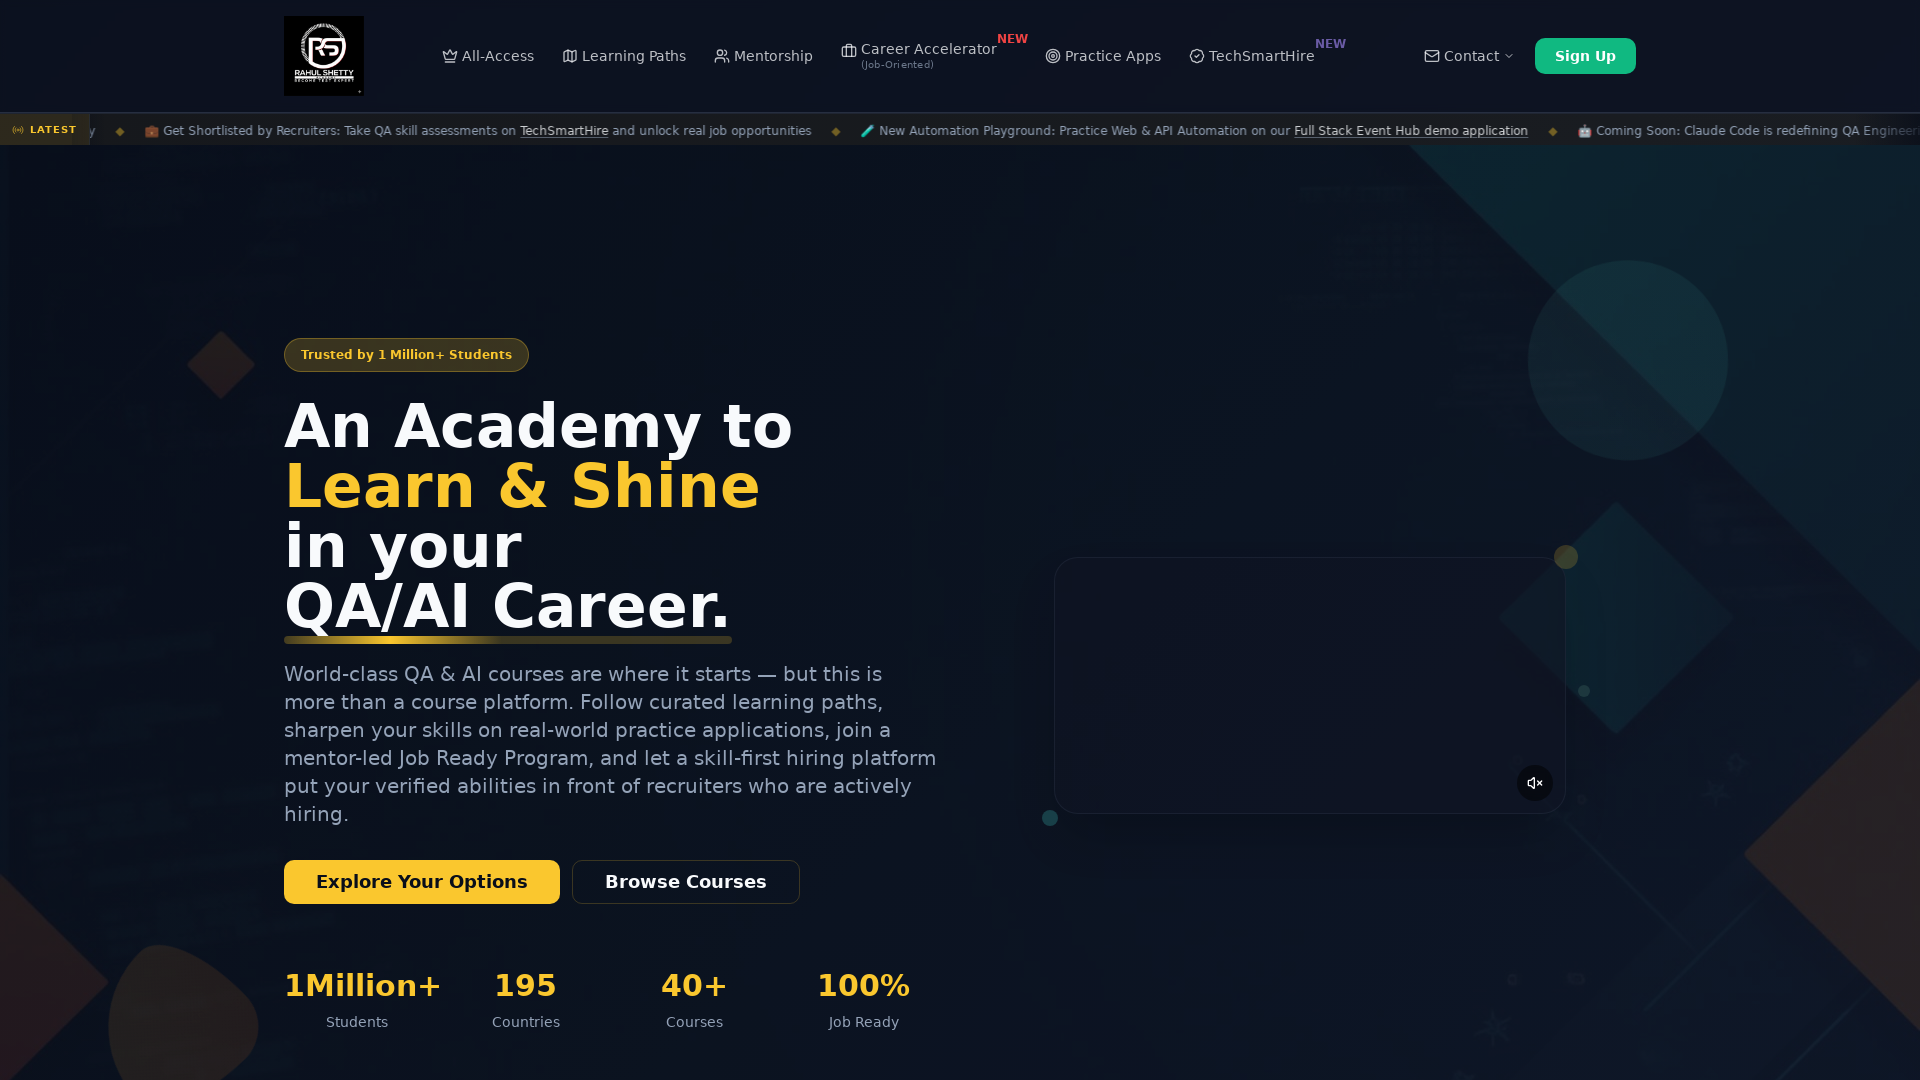

Page fully loaded (domcontentloaded state)
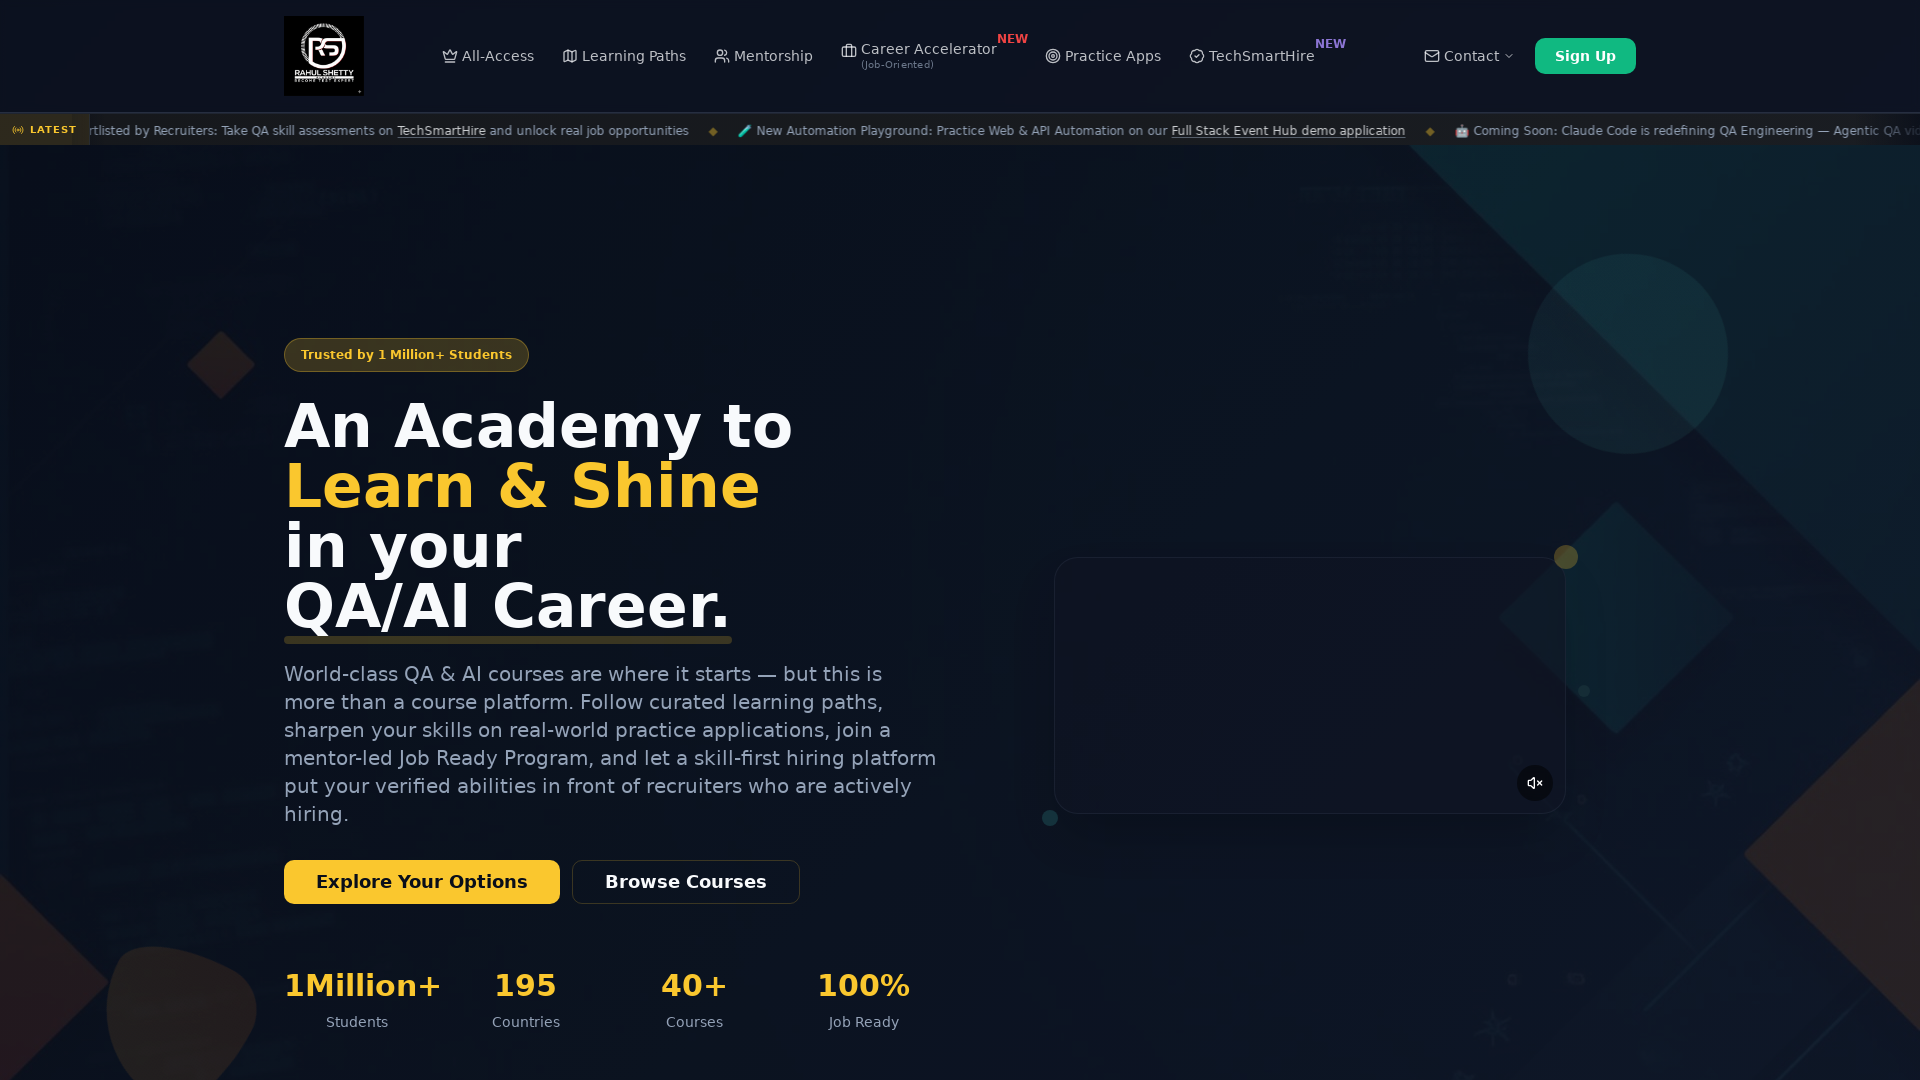

Retrieved page title: Rahul Shetty Academy | QA Automation, Playwright, AI Testing & Online Training
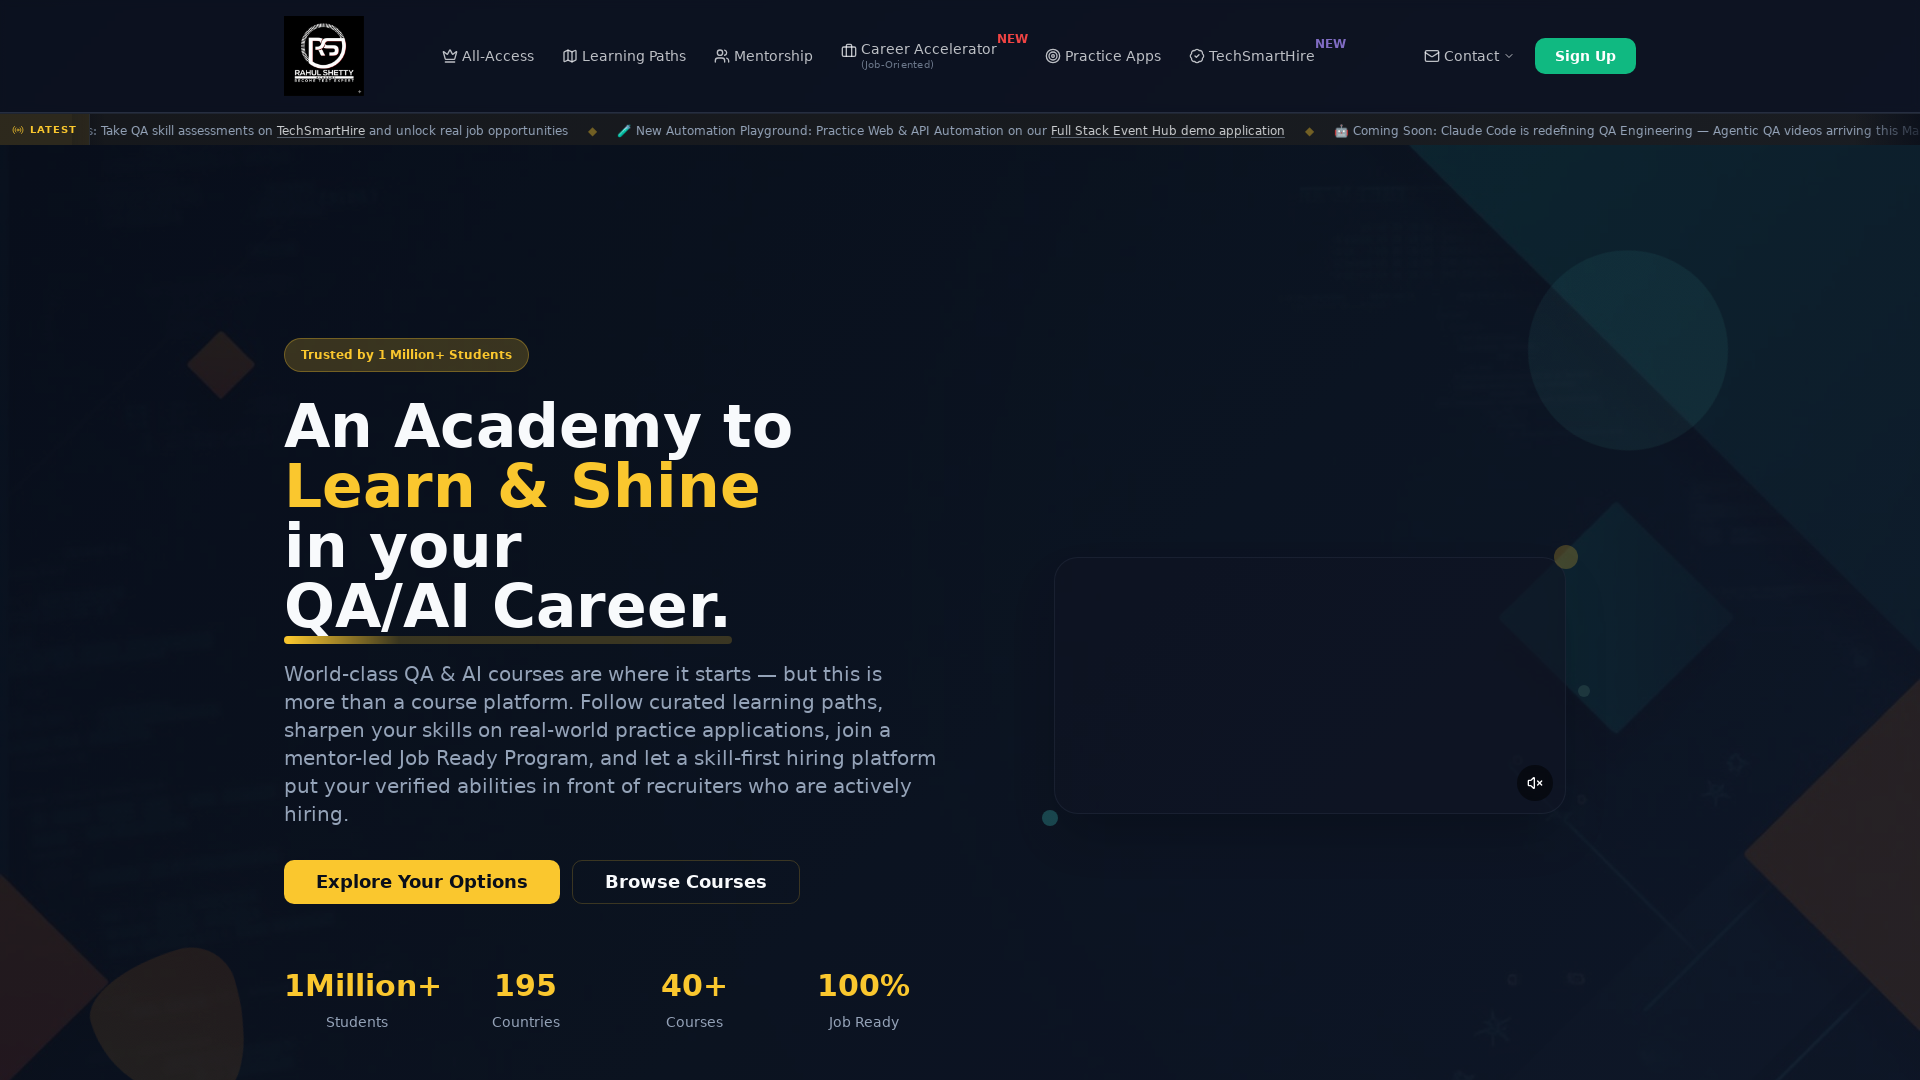

Retrieved current URL: https://rahulshettyacademy.com/
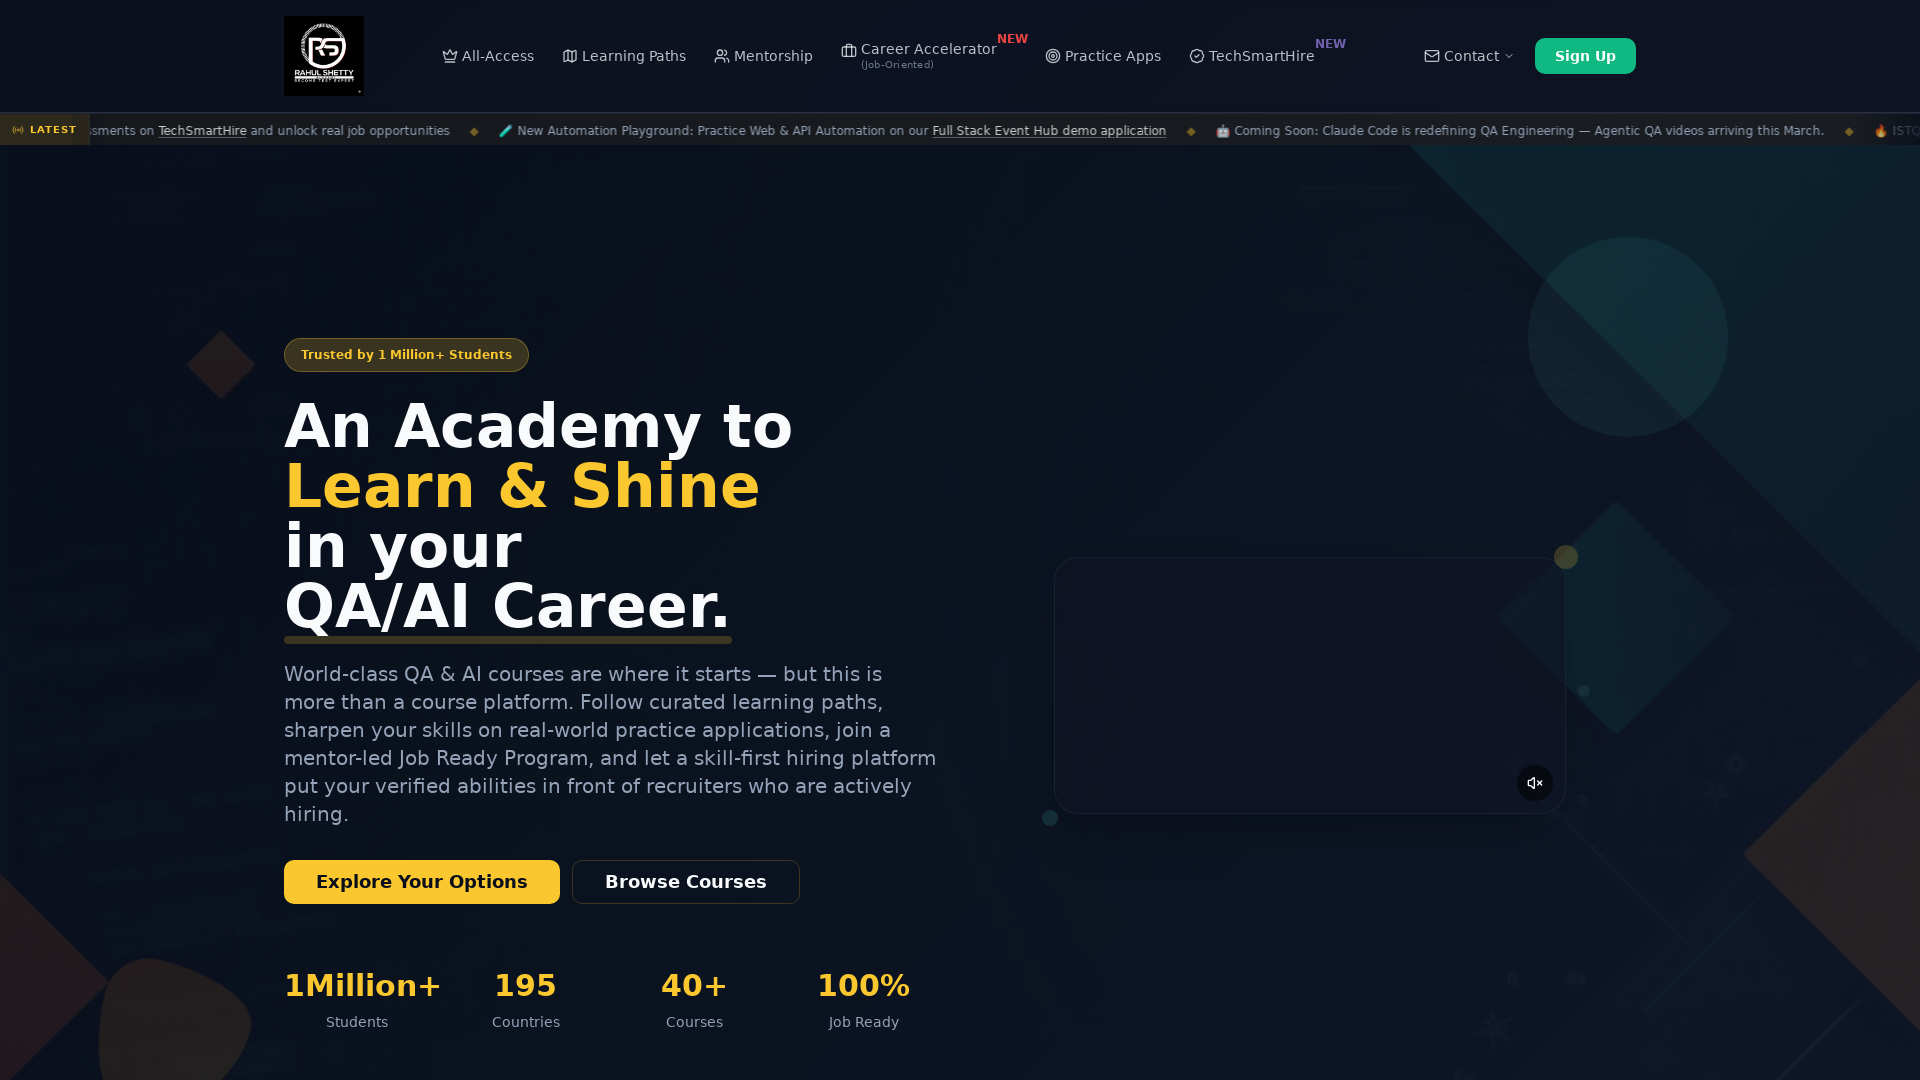

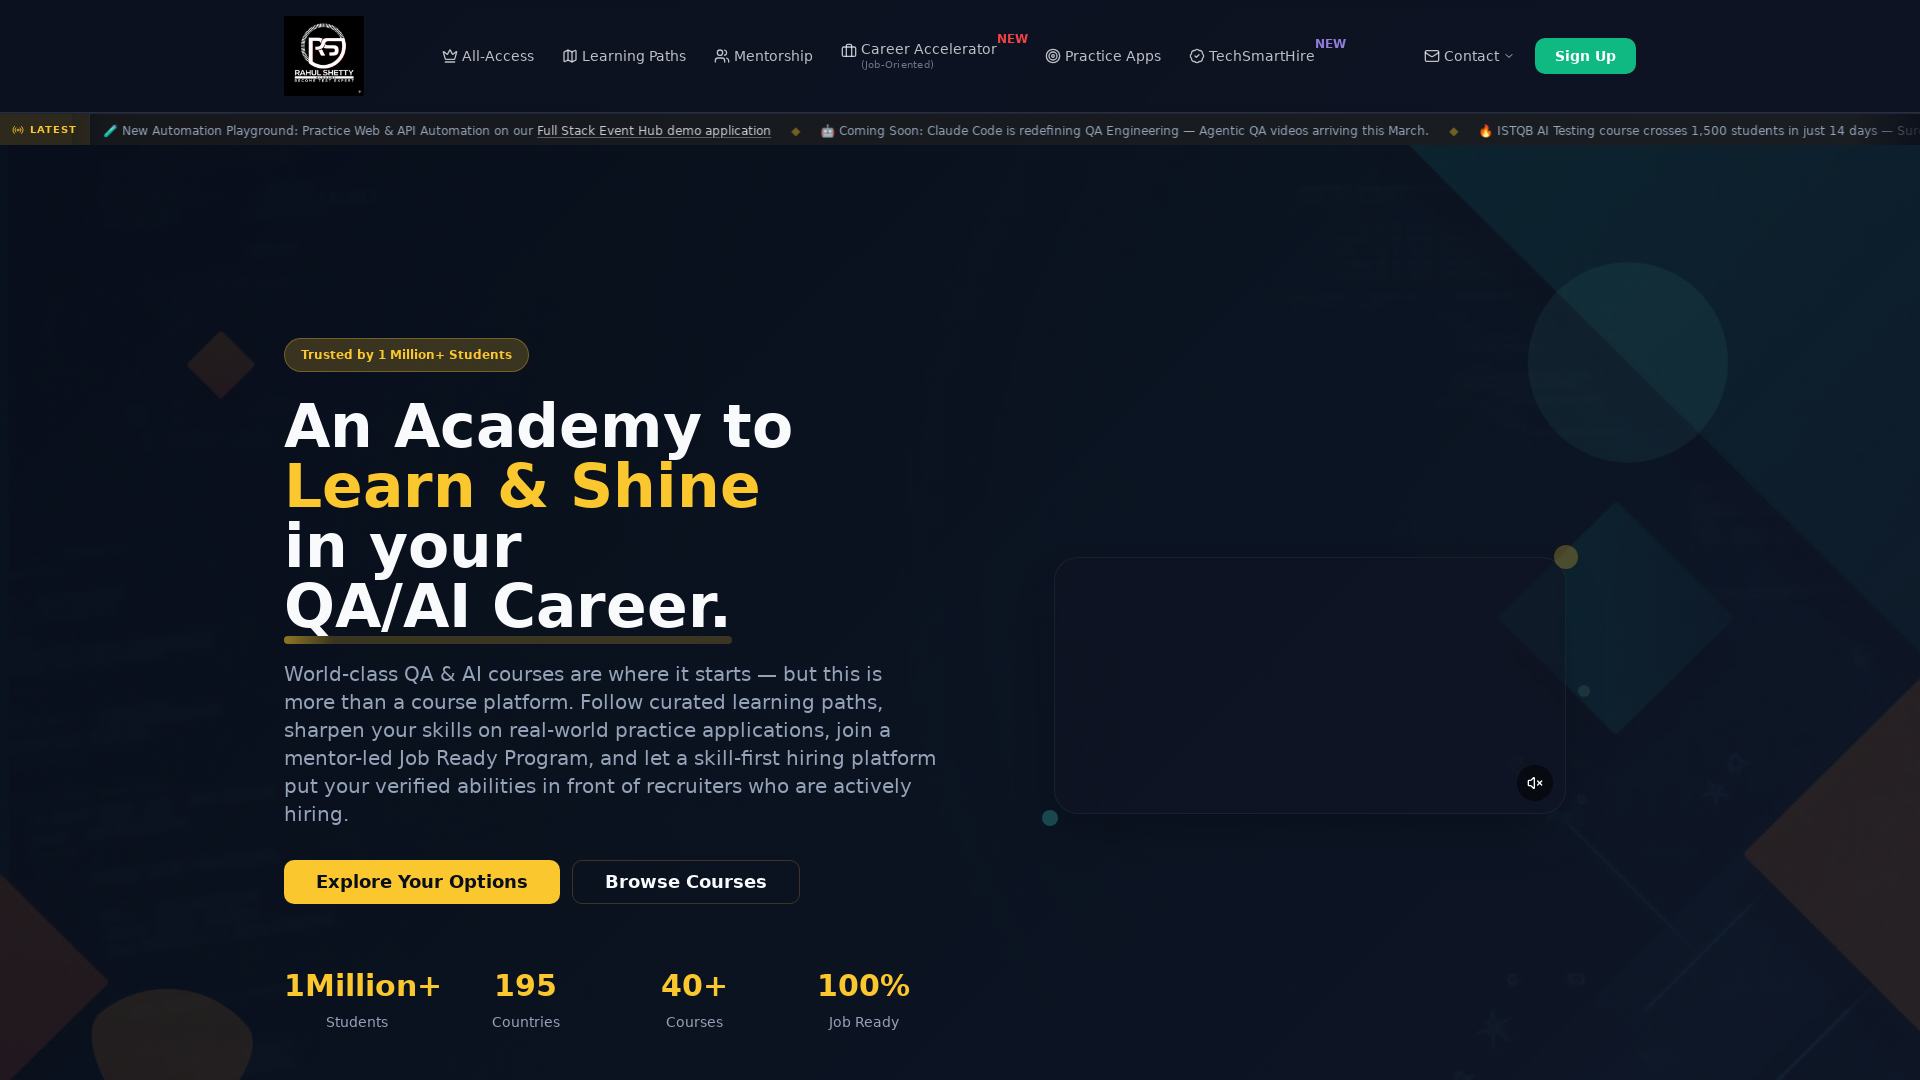